Verifies that clicking the services link in the left menu navigates to the services page

Starting URL: https://parabank.parasoft.com/

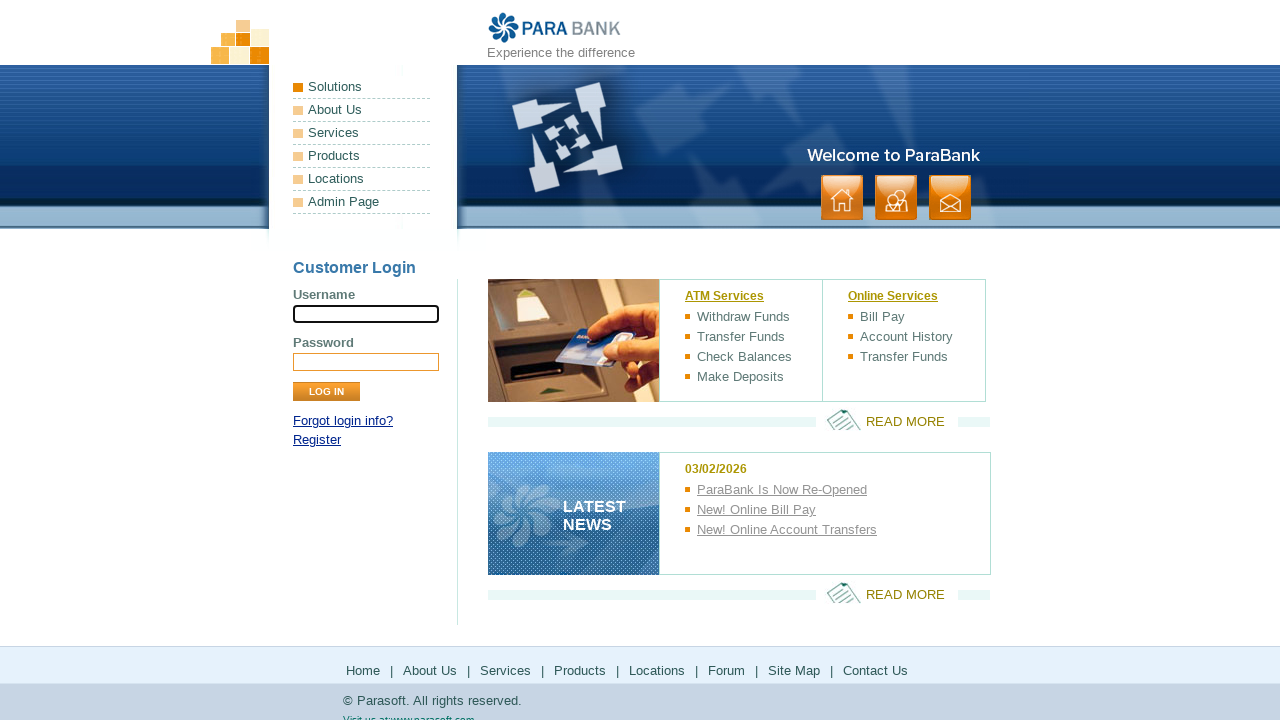

Clicked services link in left menu at (362, 133) on .leftmenu > li:nth-child(3) > a:nth-child(1)
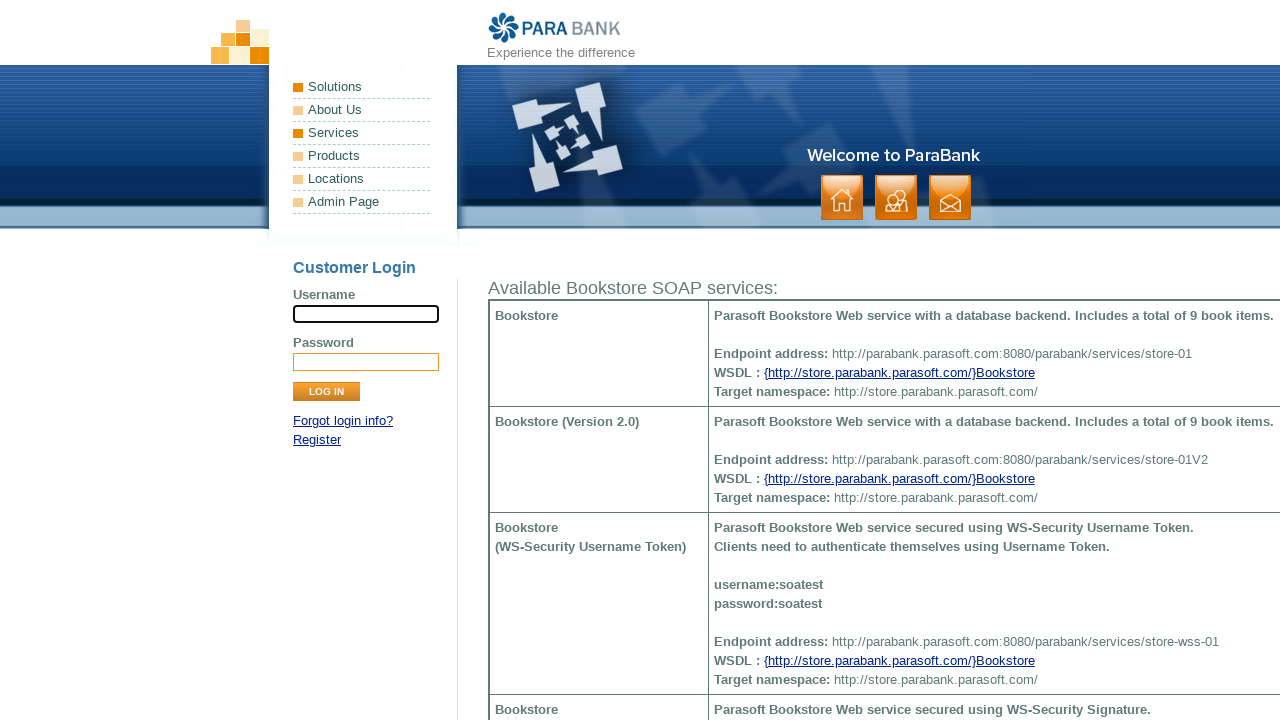

Waited for page to load with networkidle state
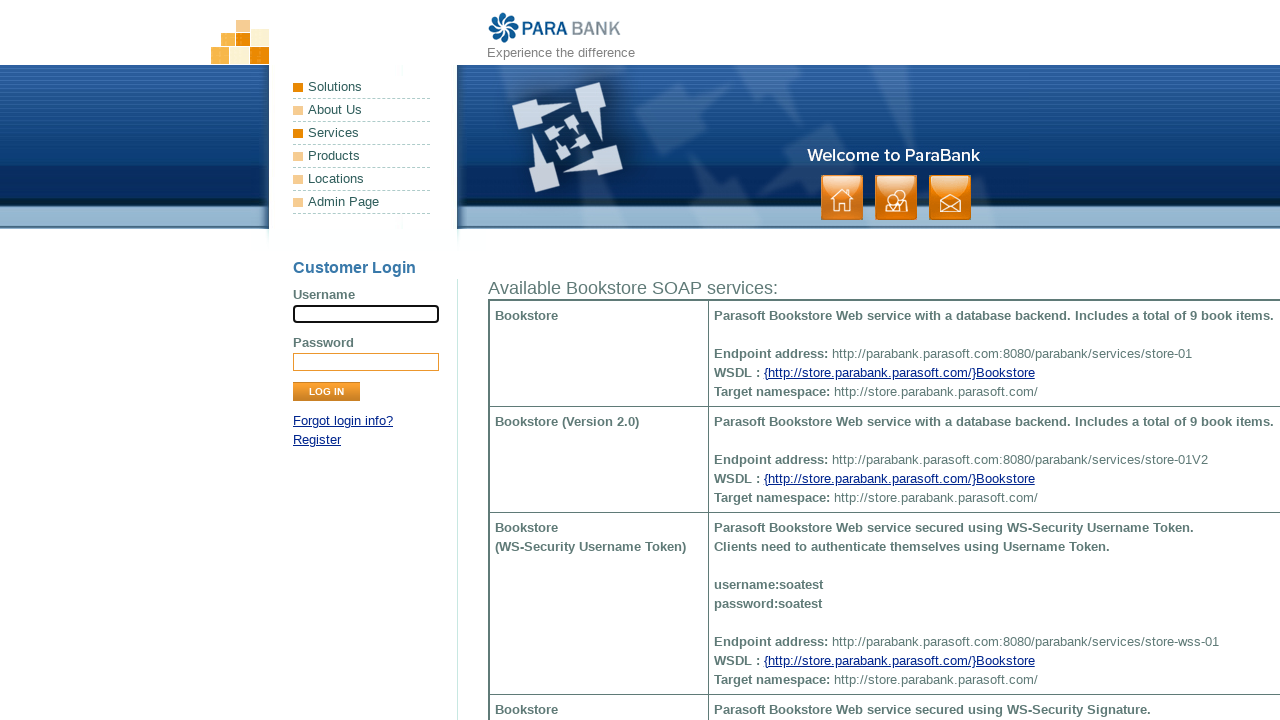

Verified that URL is https://parabank.parasoft.com/parabank/services.htm
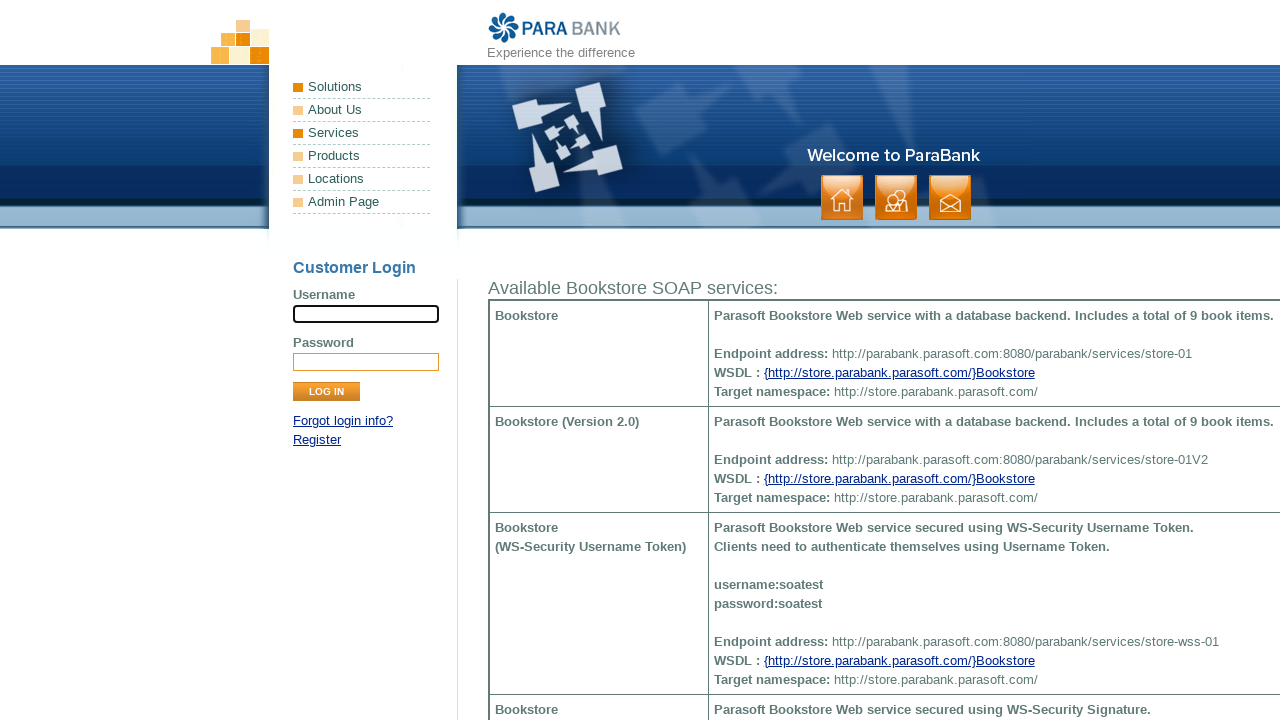

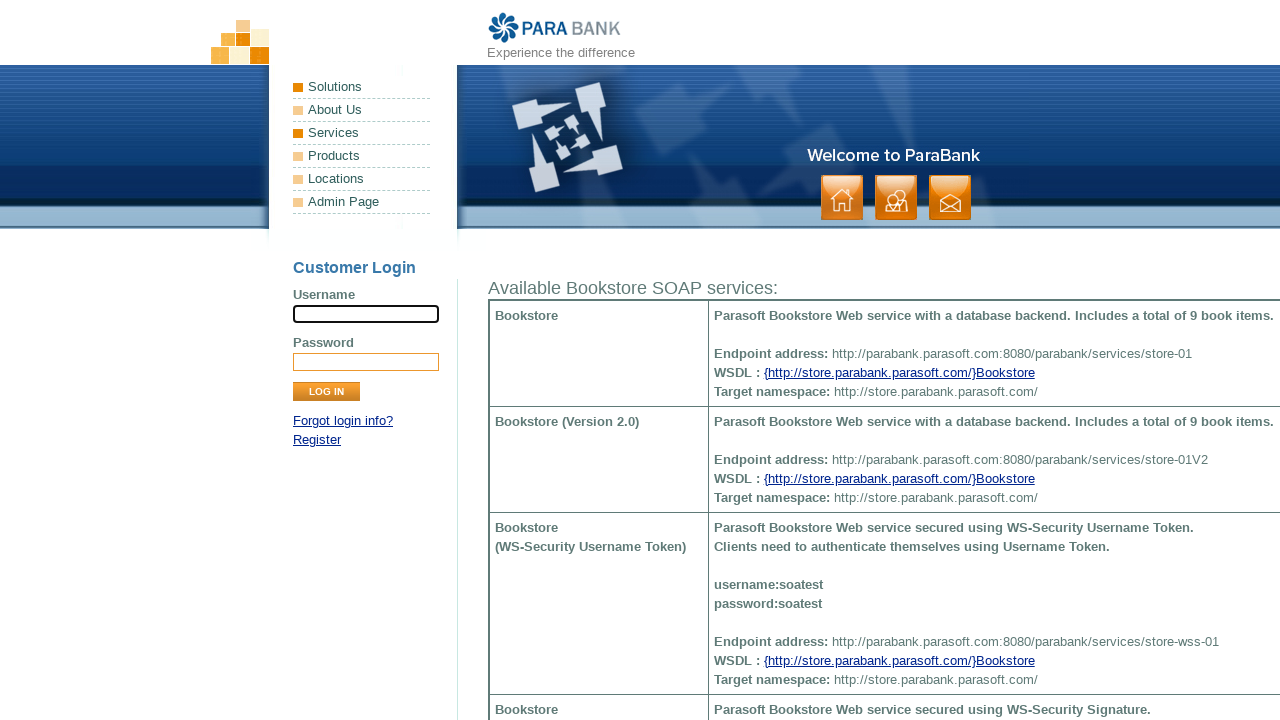